Tests checkbox selection functionality by navigating to a practice page and clicking on a specific checkbox (Benz) identified by its ID.

Starting URL: https://www.letskodeit.com/practice

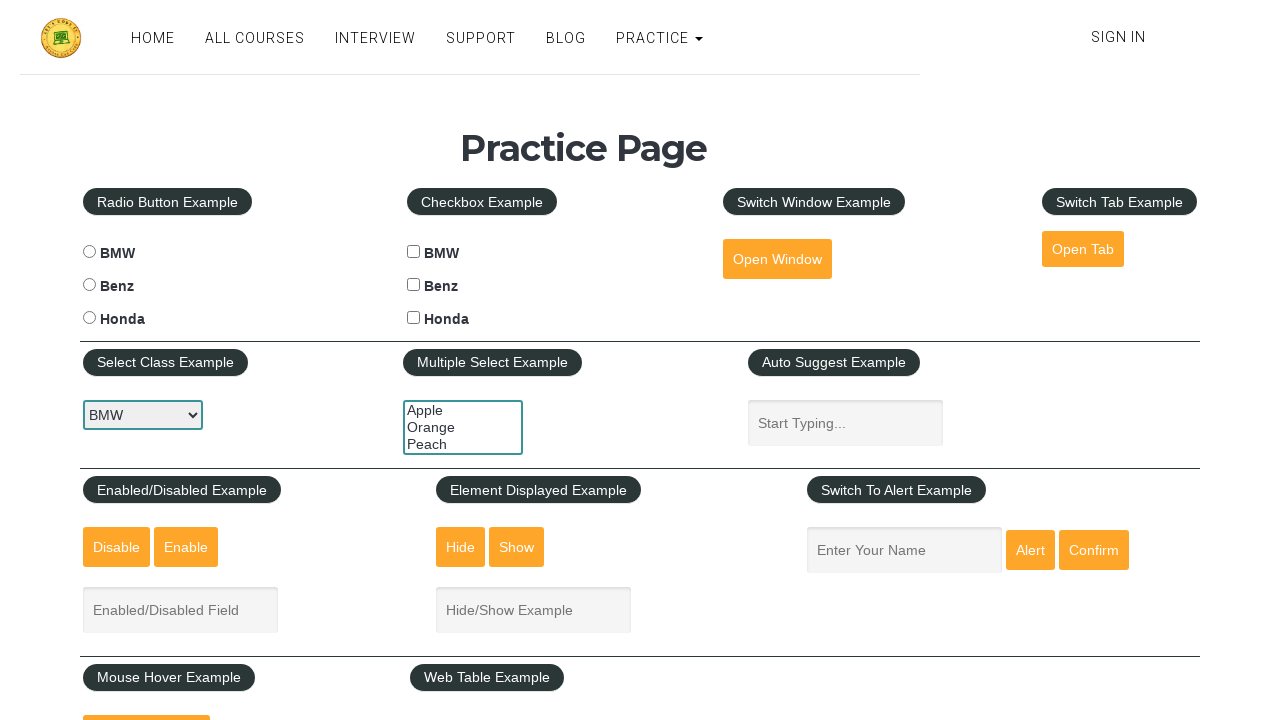

Clicked the Benz checkbox (ID: benzcheck) at (414, 285) on input#benzcheck
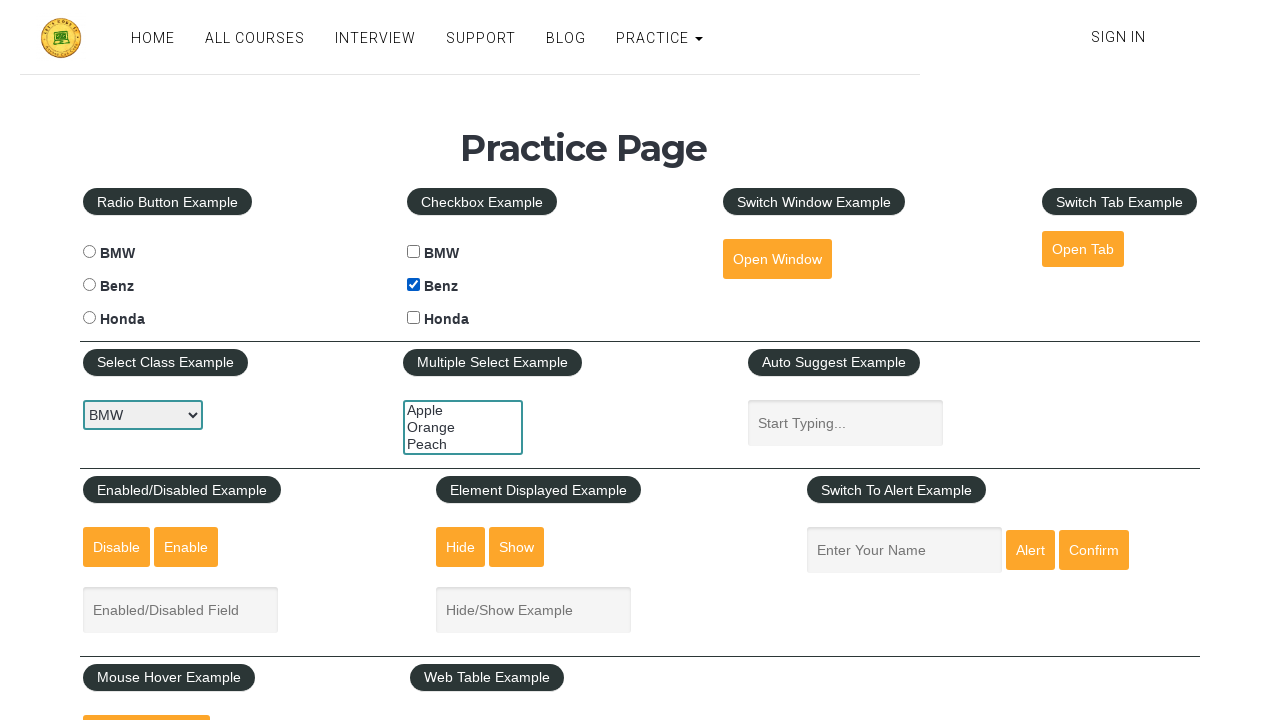

Verified that the Benz checkbox is now checked
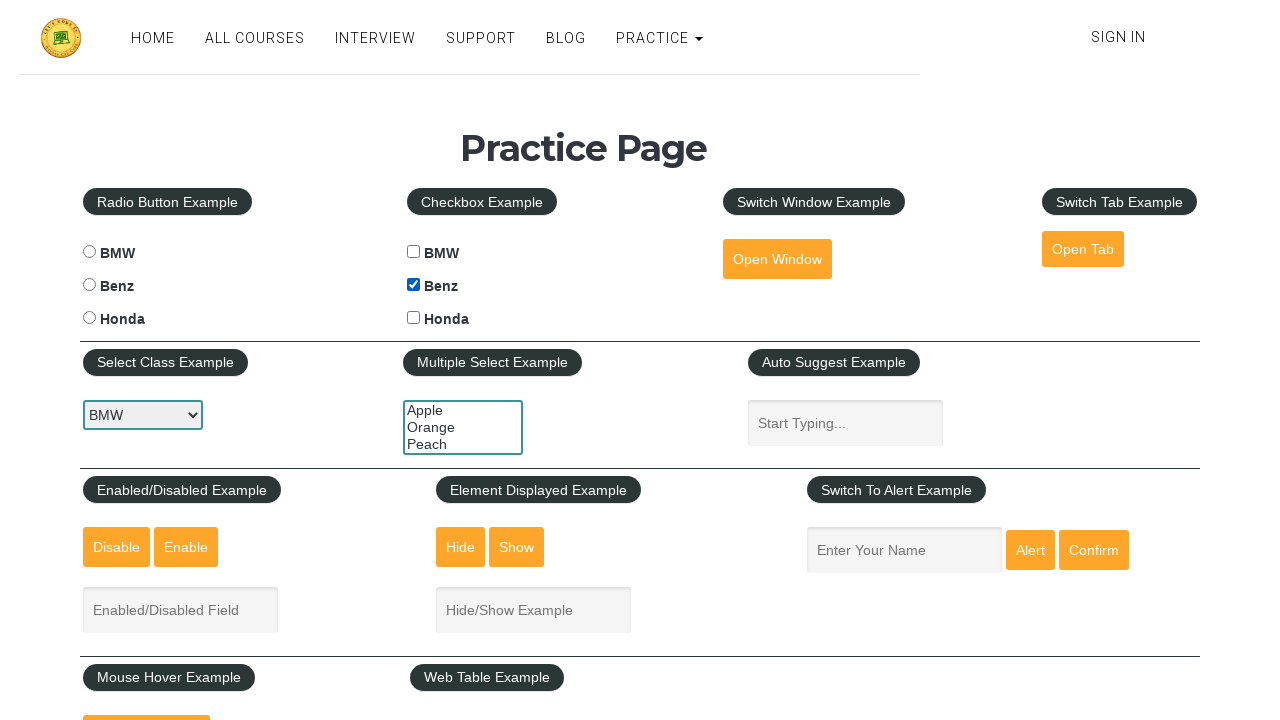

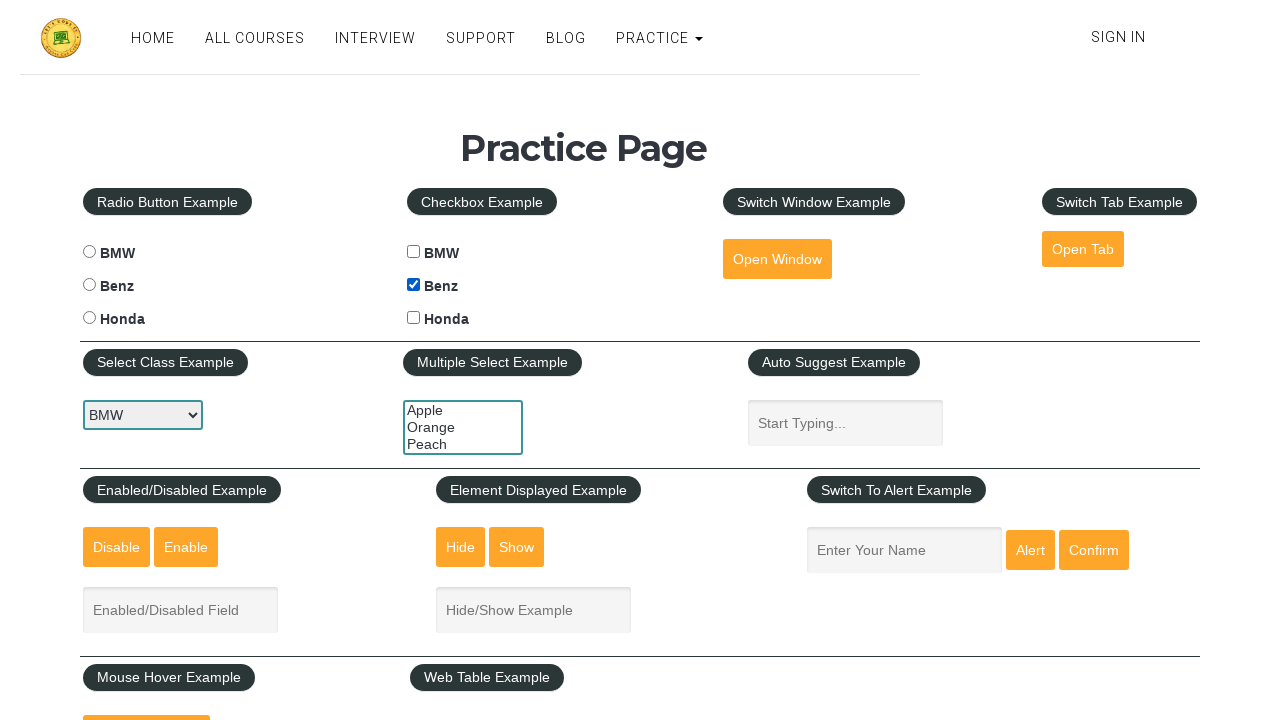